Tests clearing the complete state of all items by checking and then unchecking the toggle-all checkbox.

Starting URL: https://demo.playwright.dev/todomvc

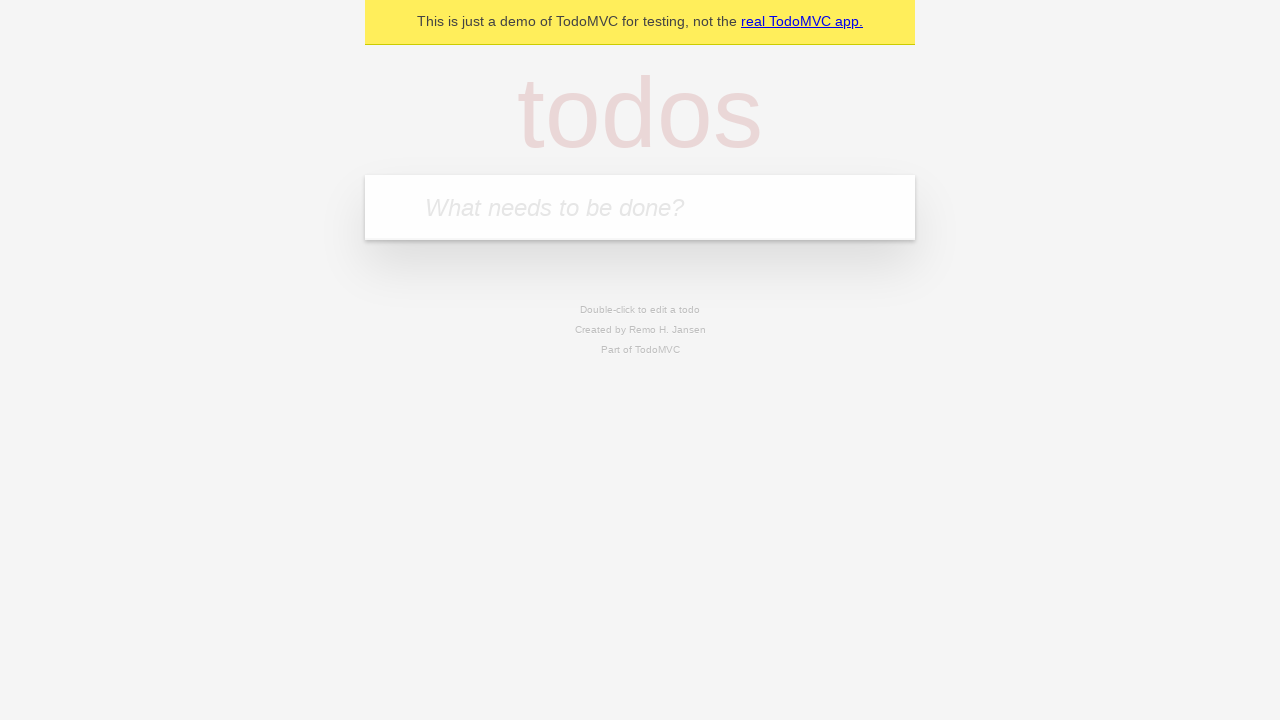

Filled todo input with 'buy some cheese' on internal:attr=[placeholder="What needs to be done?"i]
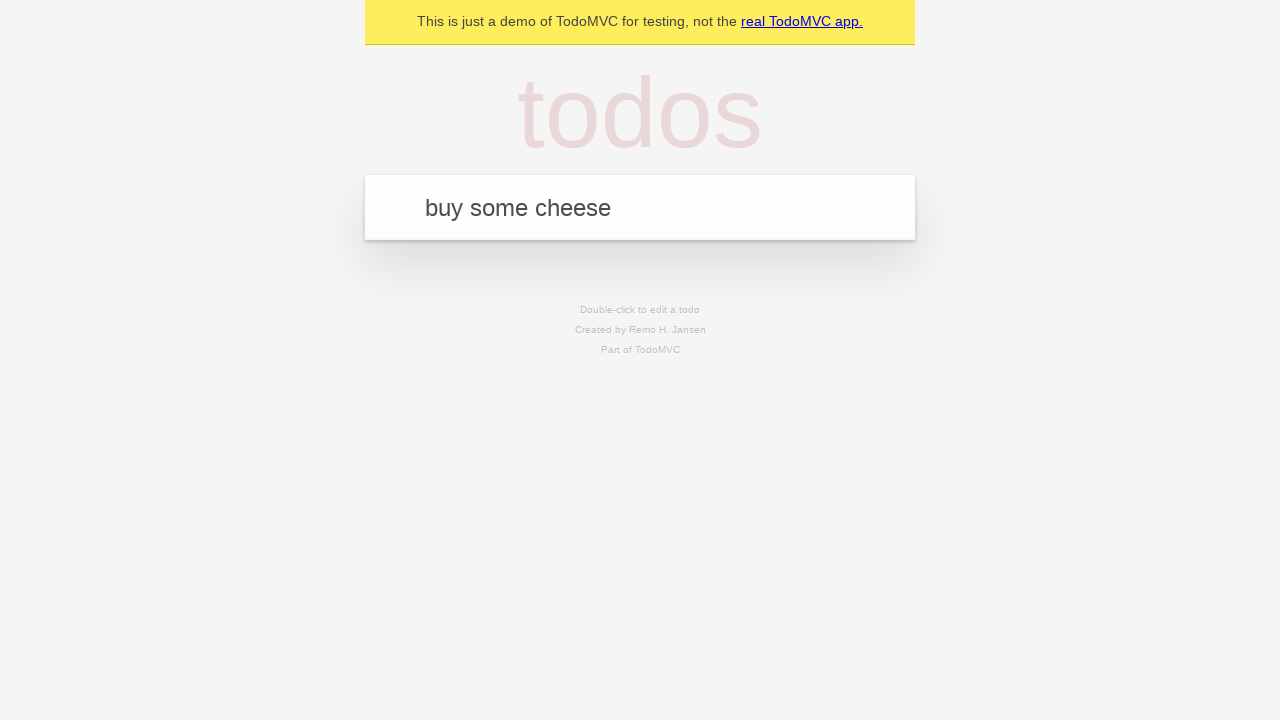

Pressed Enter to add first todo item on internal:attr=[placeholder="What needs to be done?"i]
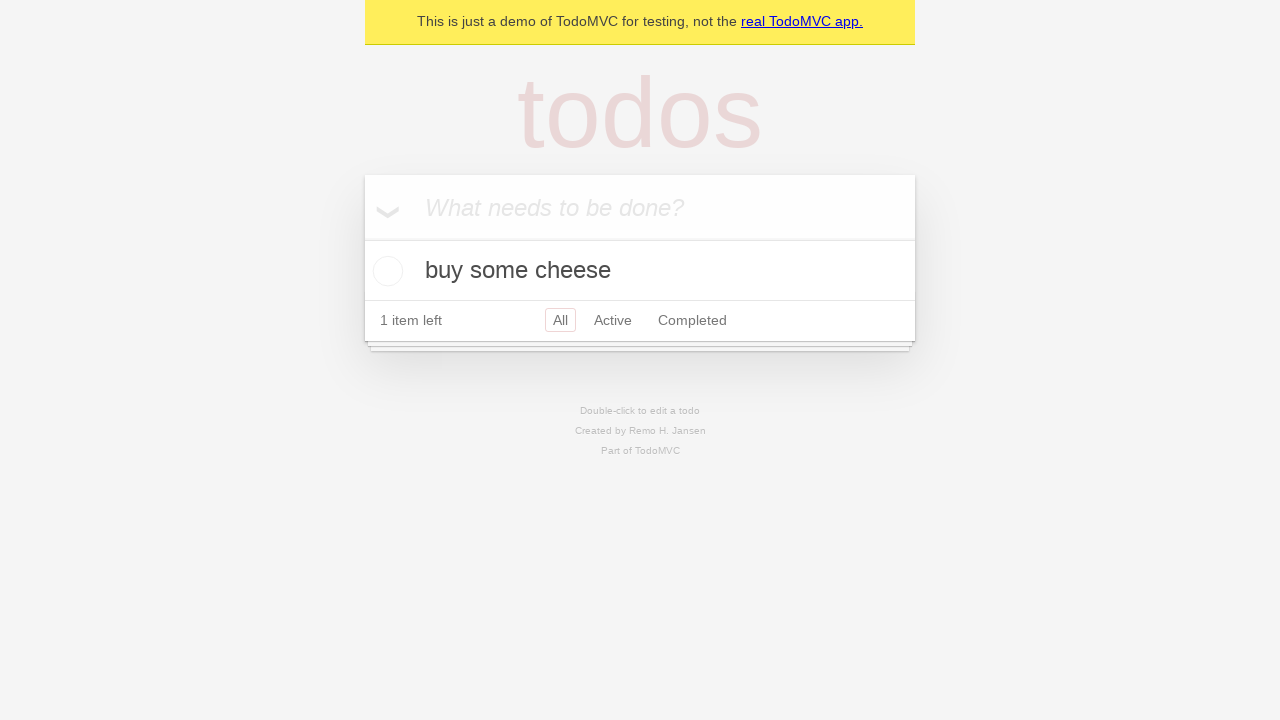

Filled todo input with 'feed the cat' on internal:attr=[placeholder="What needs to be done?"i]
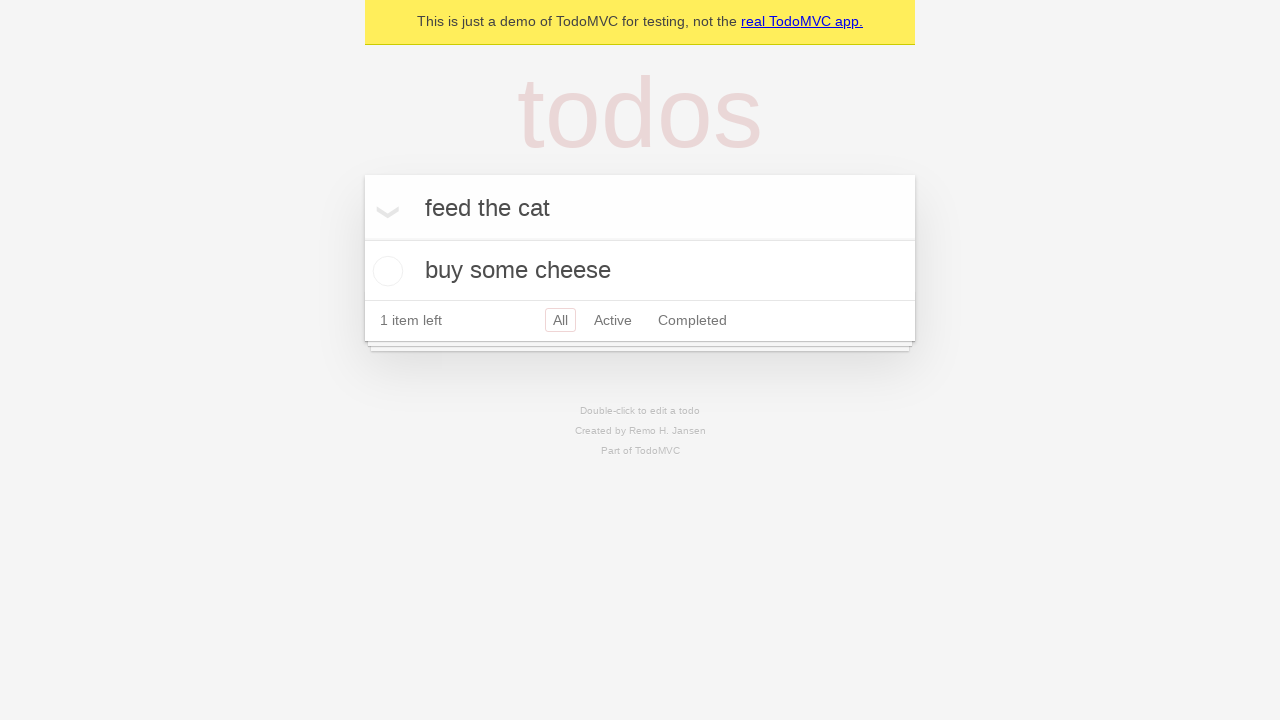

Pressed Enter to add second todo item on internal:attr=[placeholder="What needs to be done?"i]
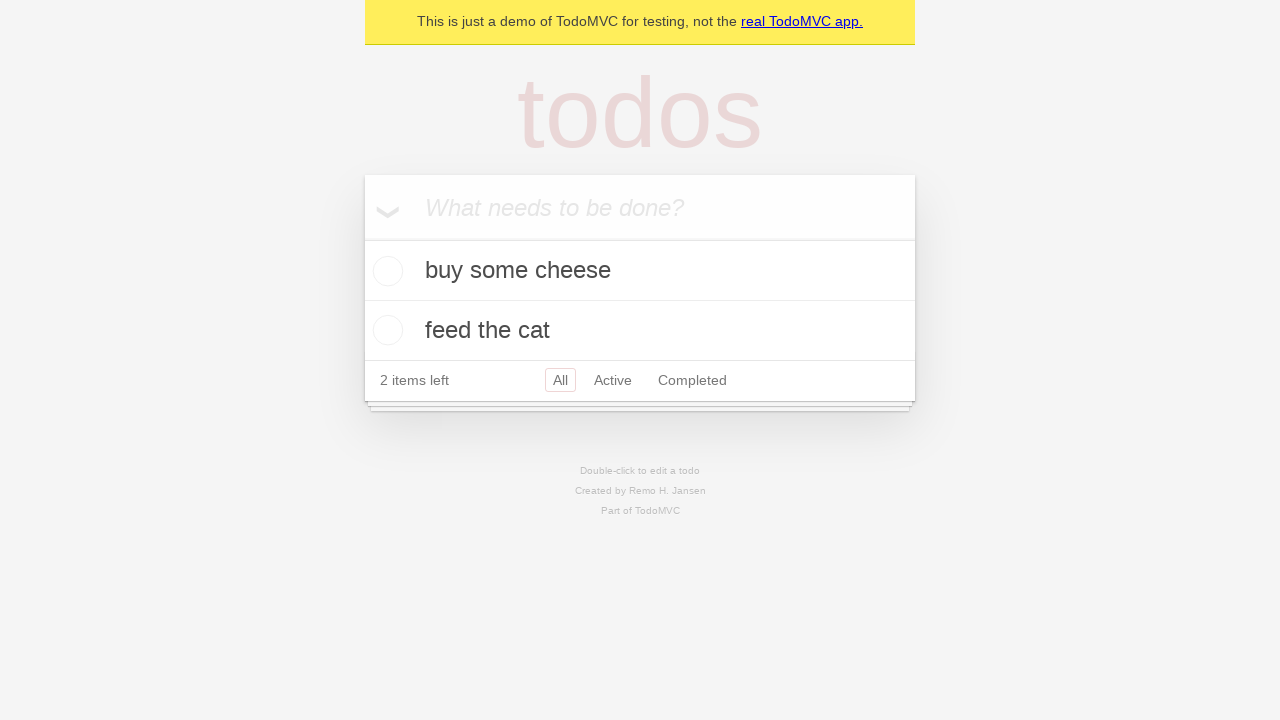

Filled todo input with 'book a doctors appointment' on internal:attr=[placeholder="What needs to be done?"i]
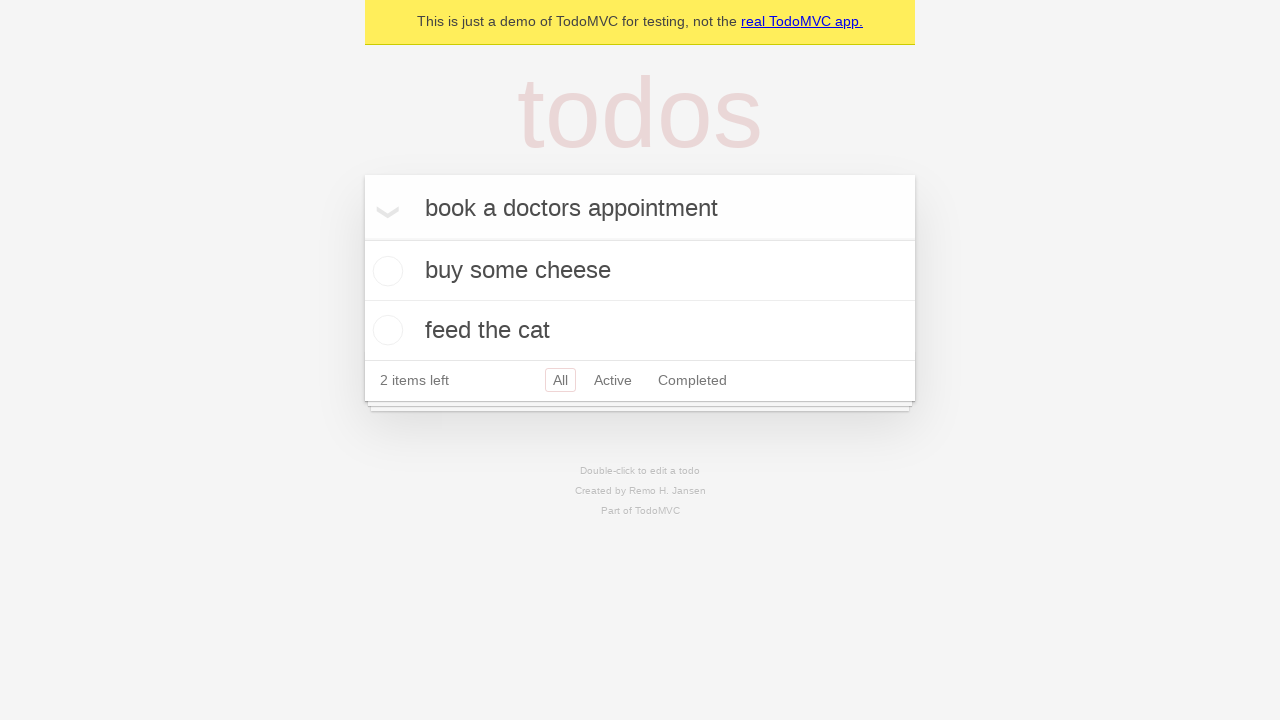

Pressed Enter to add third todo item on internal:attr=[placeholder="What needs to be done?"i]
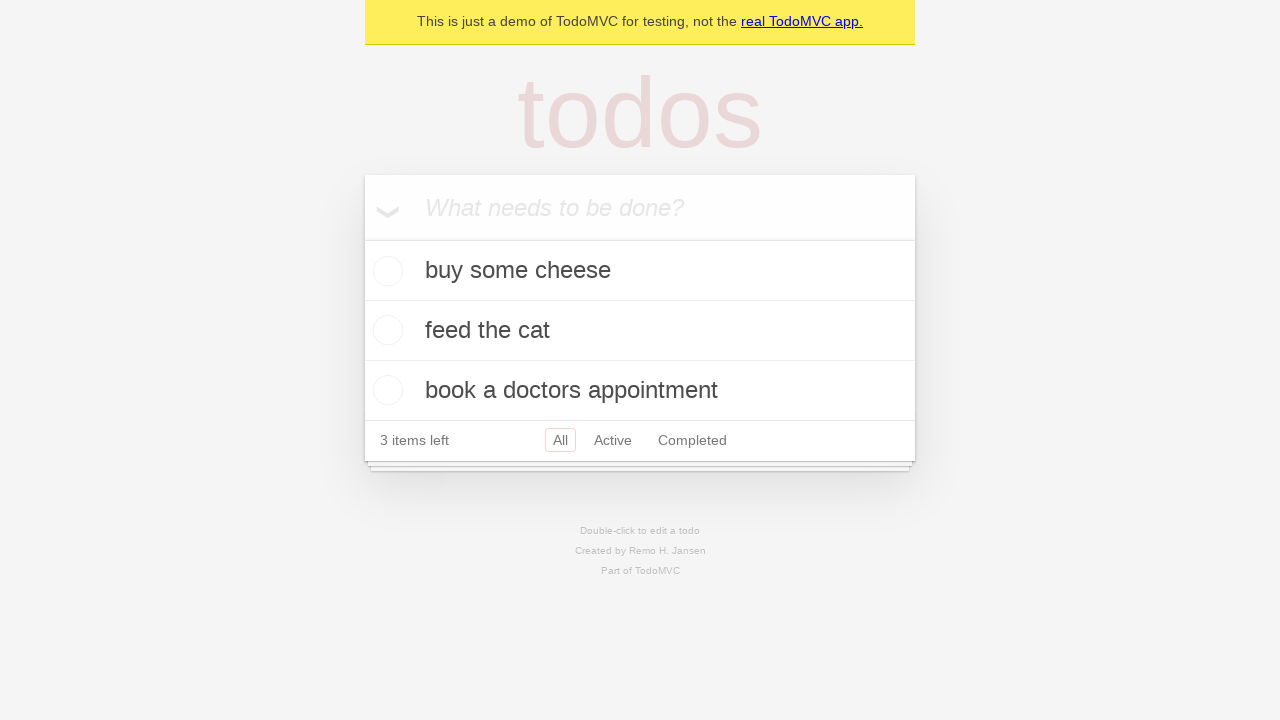

Checked toggle-all checkbox to mark all todos as complete at (362, 238) on .toggle-all
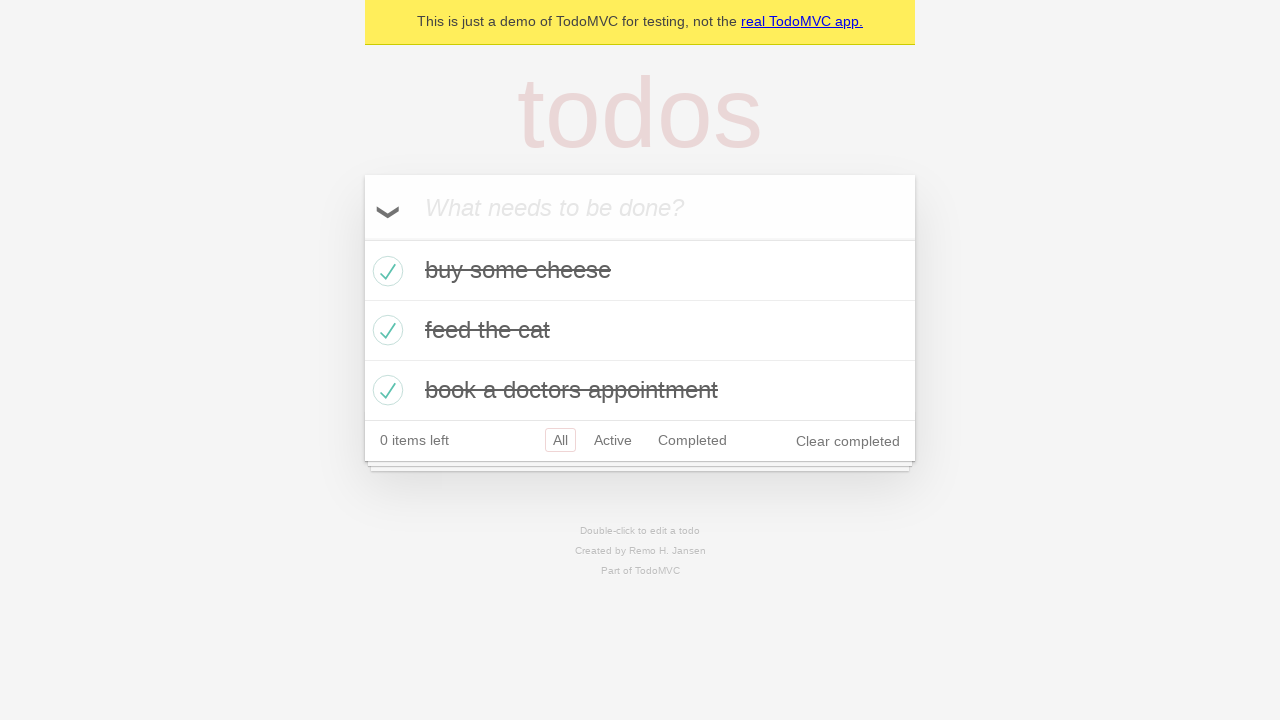

Unchecked toggle-all checkbox to clear complete state of all todos at (362, 238) on .toggle-all
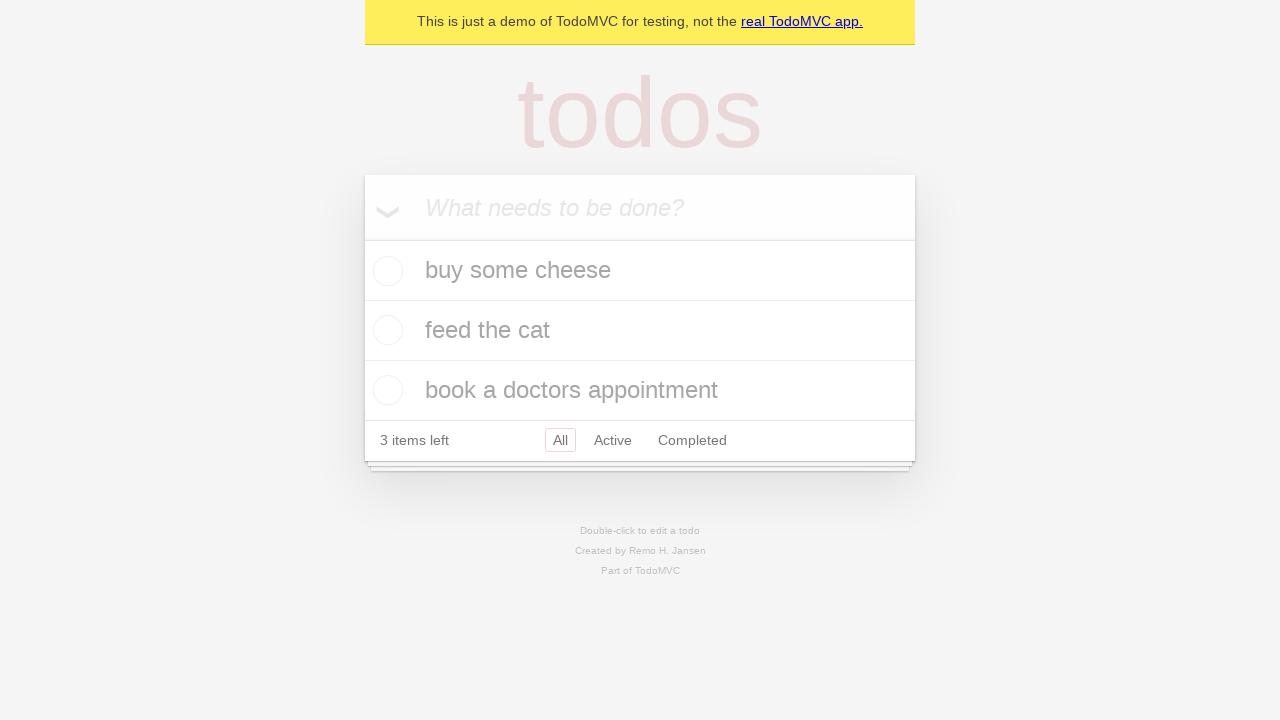

Verified that todo list items are present and no longer marked as completed
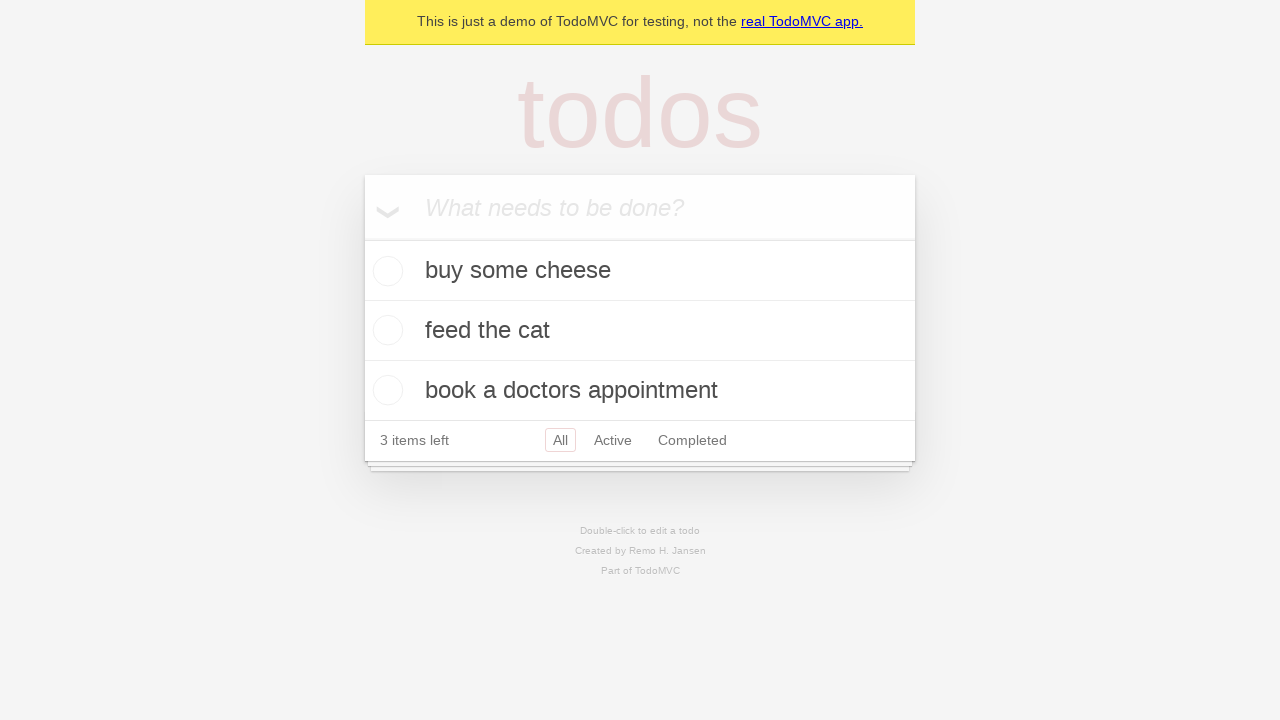

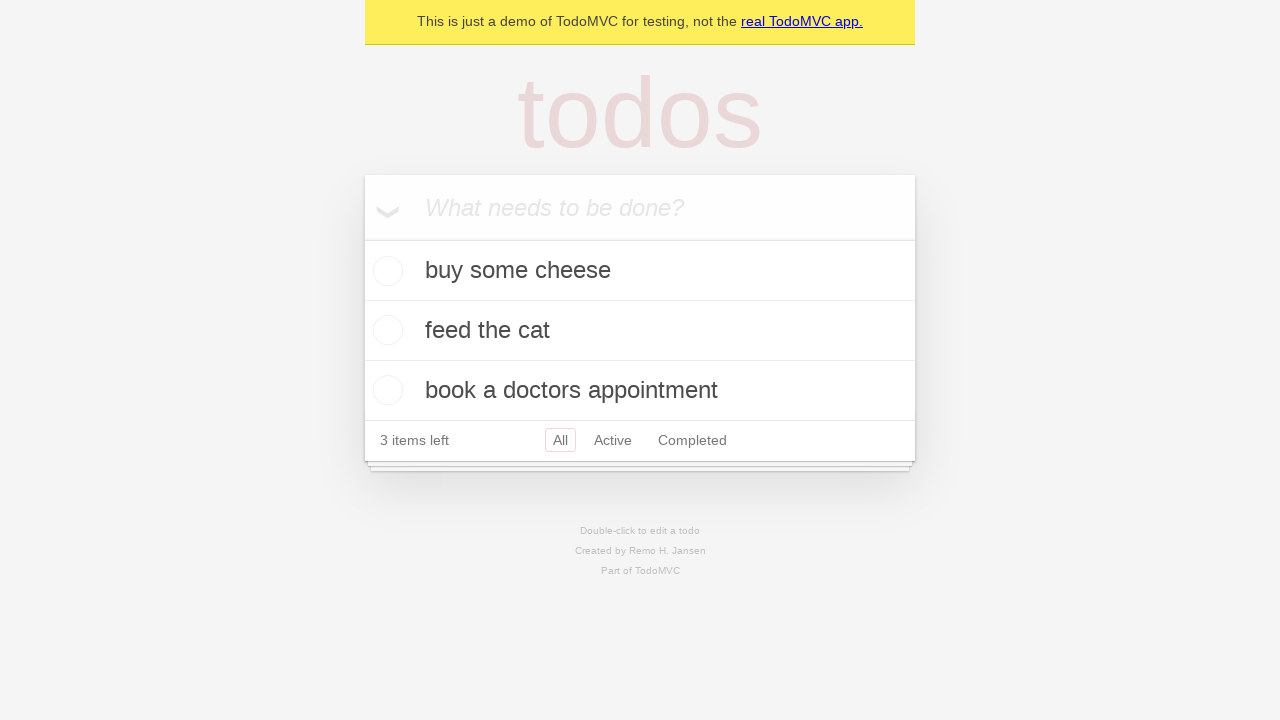